Demonstrates drag and drop action from a draggable element to a droppable target

Starting URL: https://crossbrowsertesting.github.io/drag-and-drop

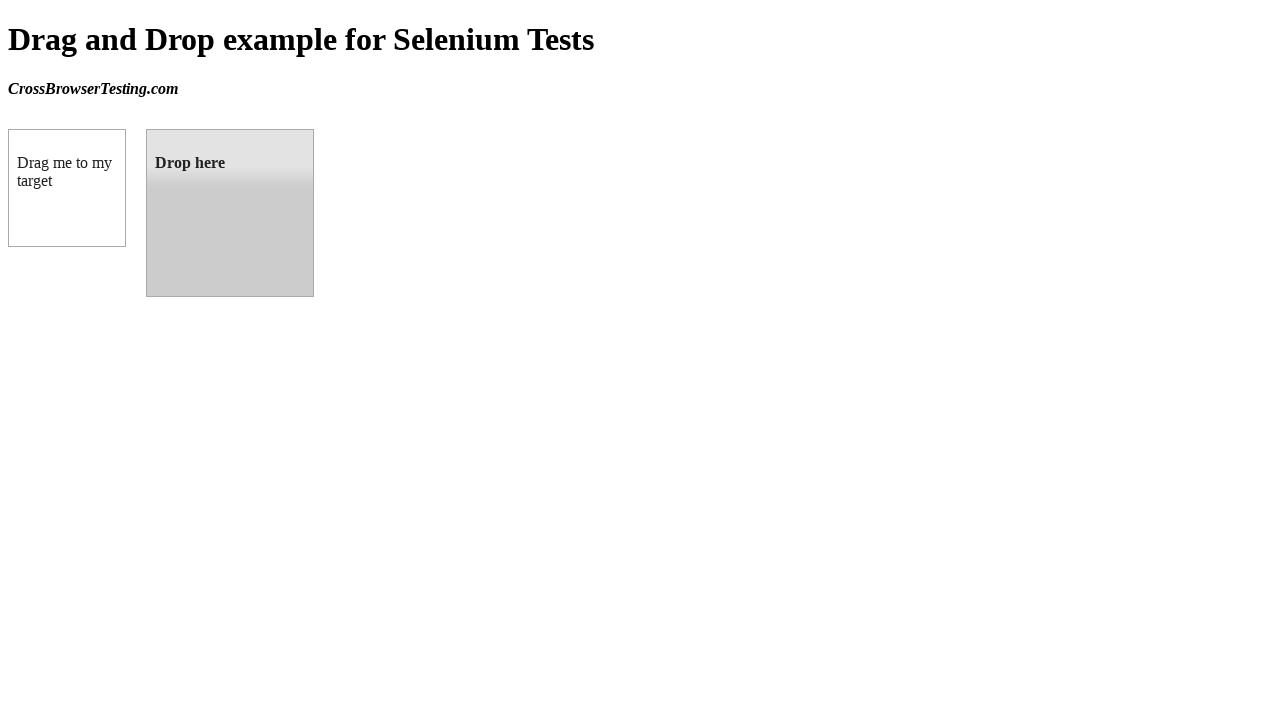

Navigated to drag and drop test page
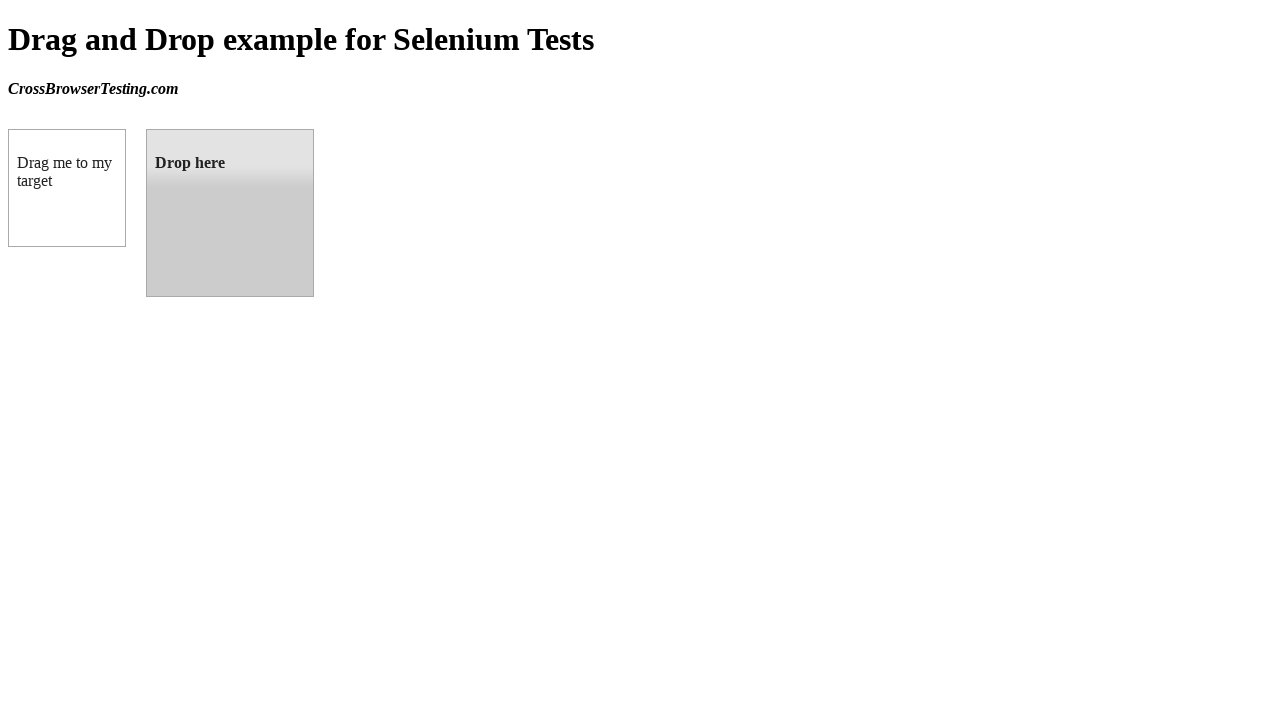

Located draggable element
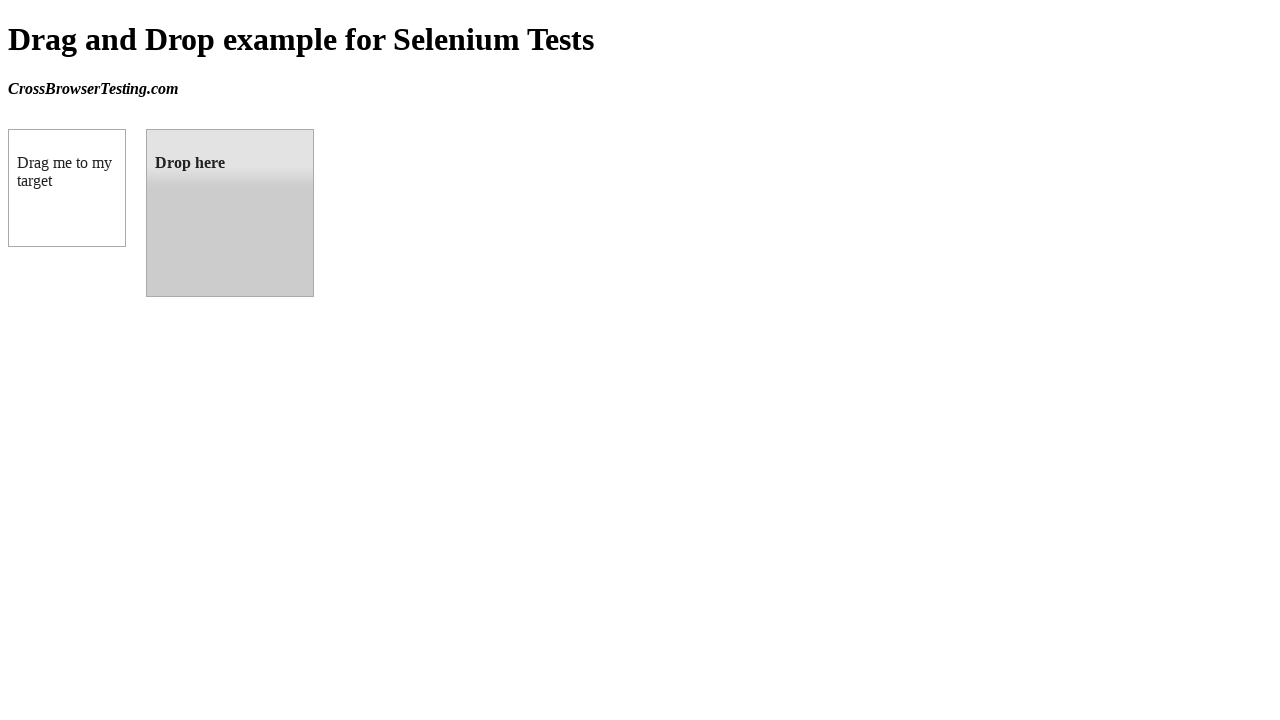

Located droppable target element
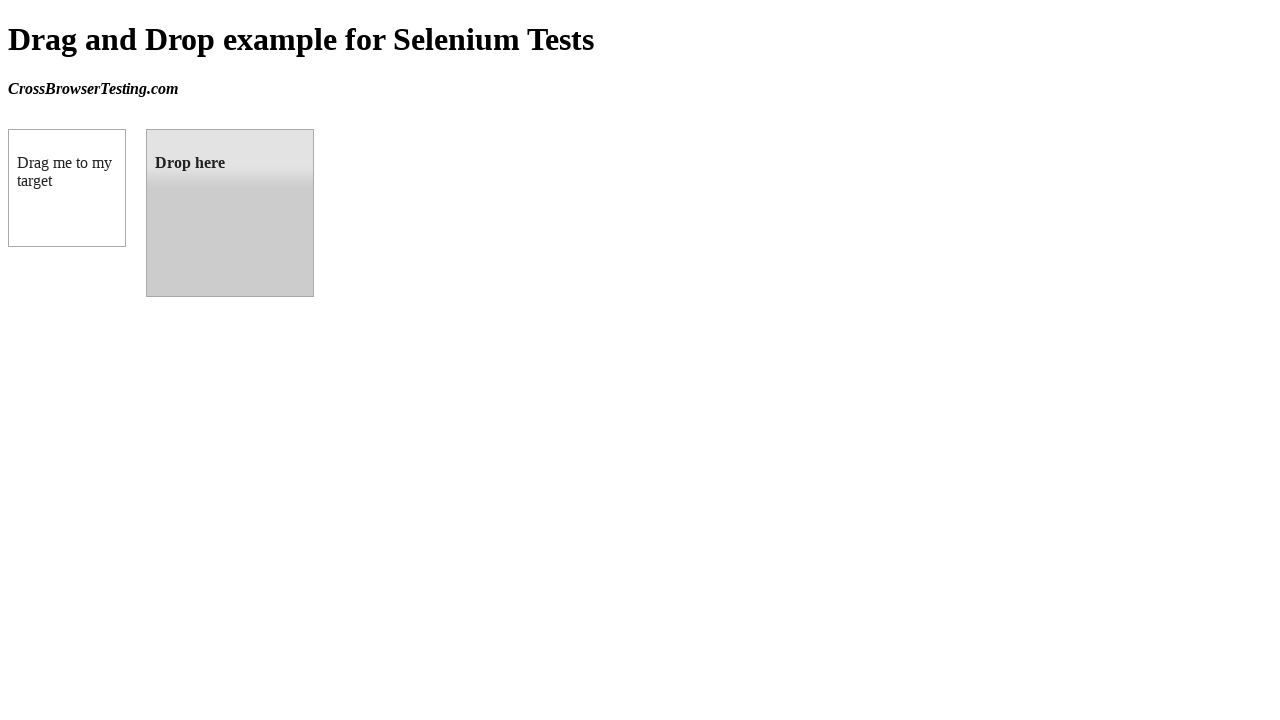

Dragged element to droppable target at (230, 213)
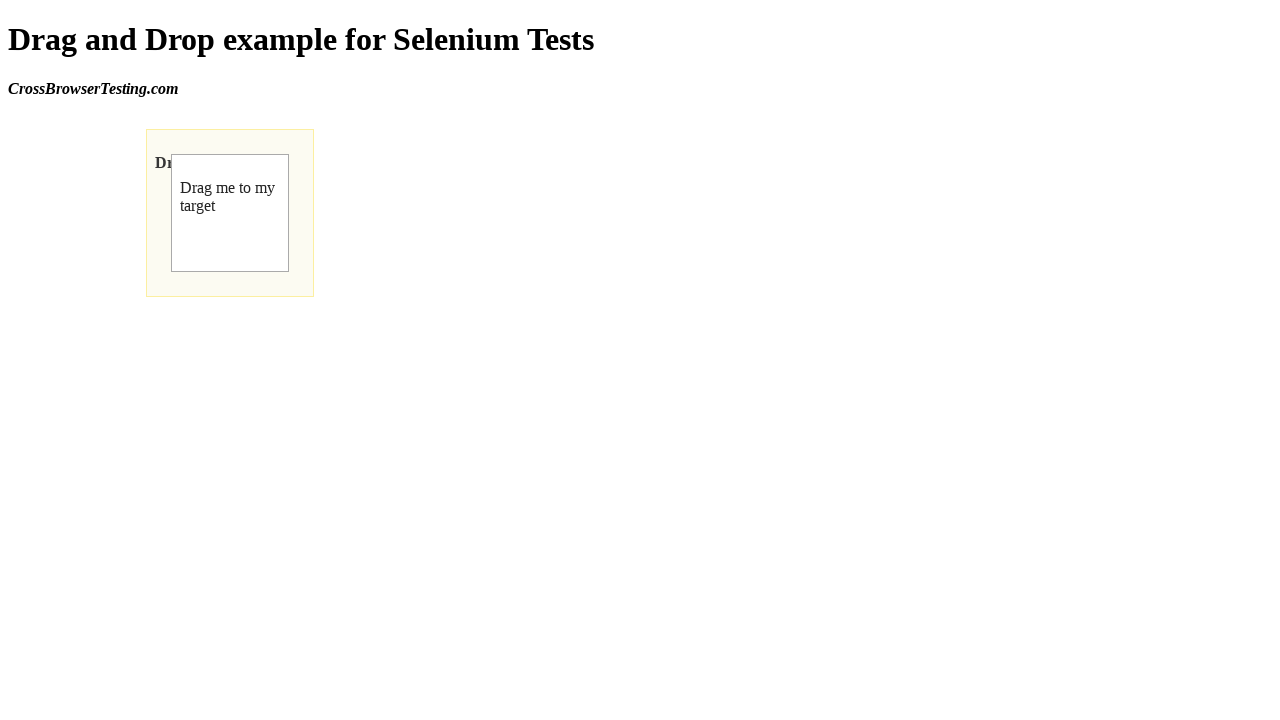

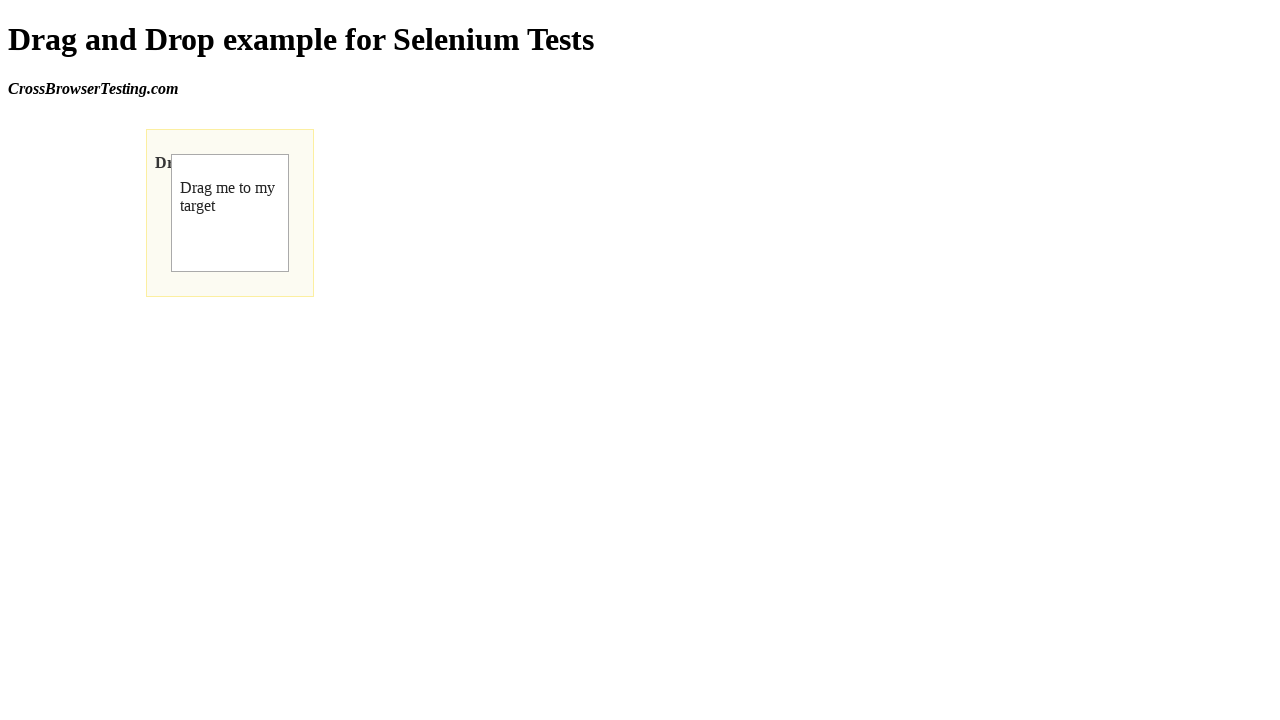